Tests that entering text instead of a number in the input field shows the correct error message "Please enter a number"

Starting URL: https://kristinek.github.io/site/tasks/task1

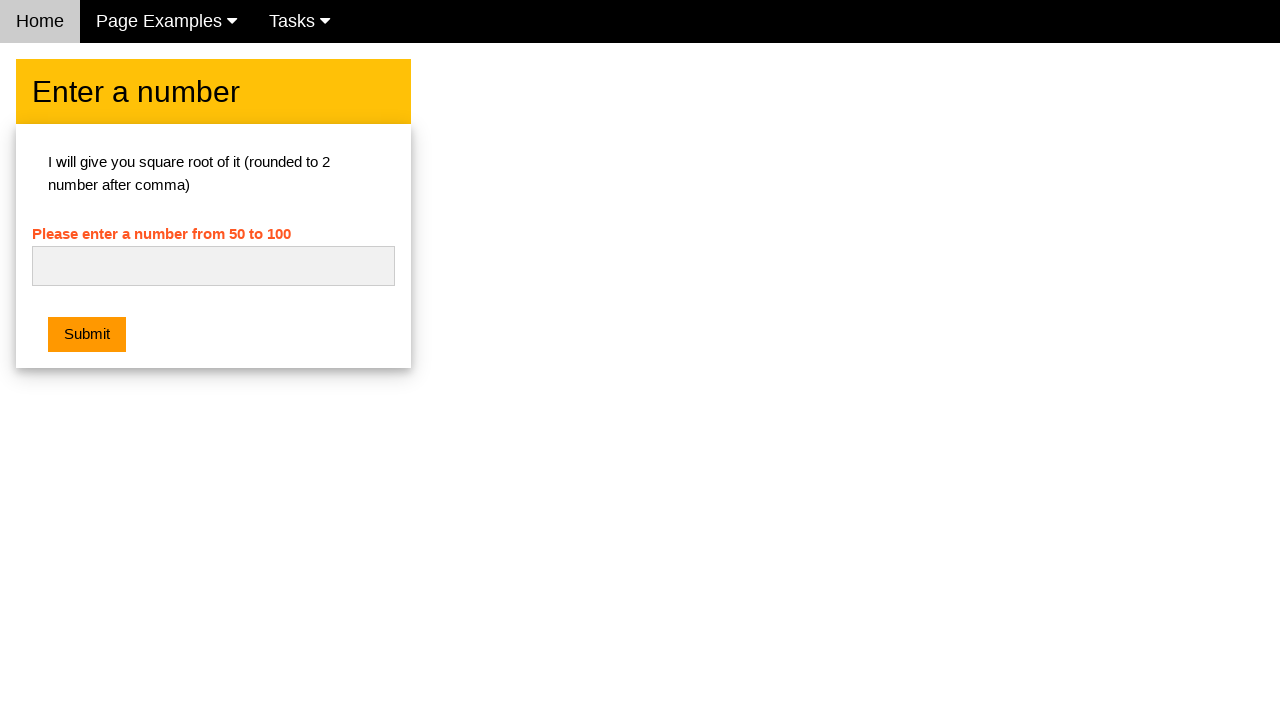

Cleared the number input field on #numb
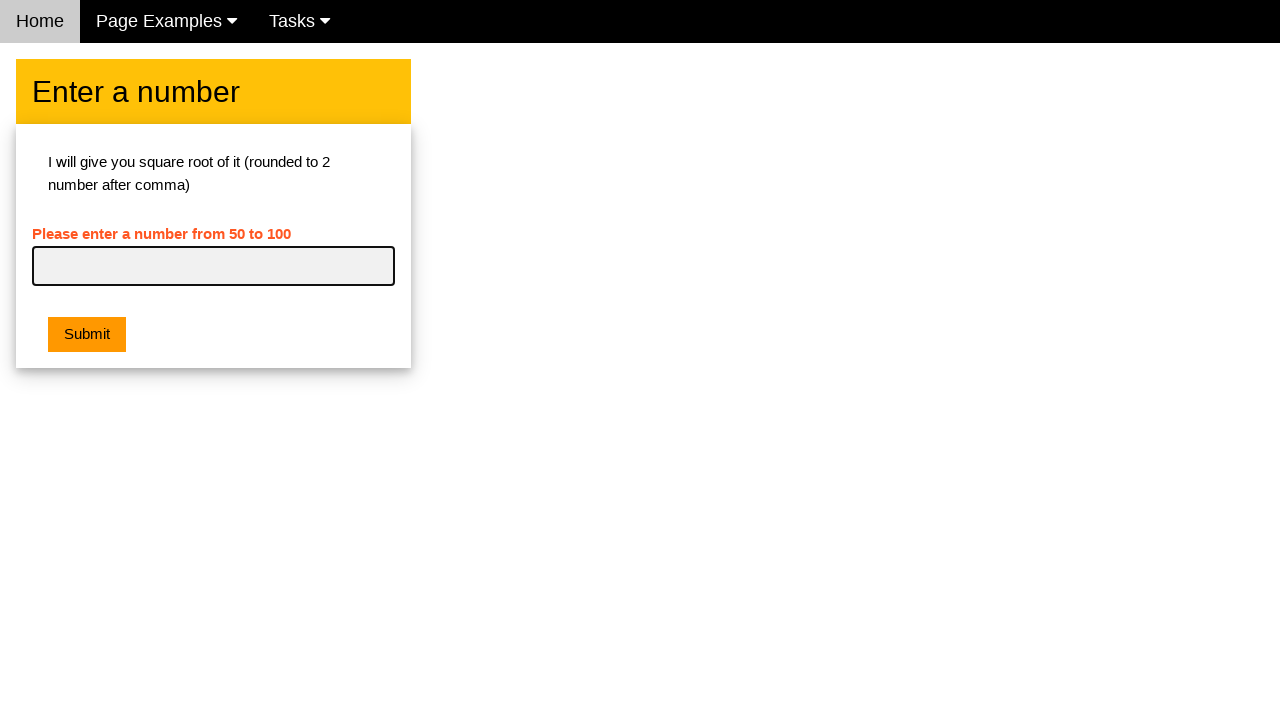

Filled number input field with text 'number' instead of a number on #numb
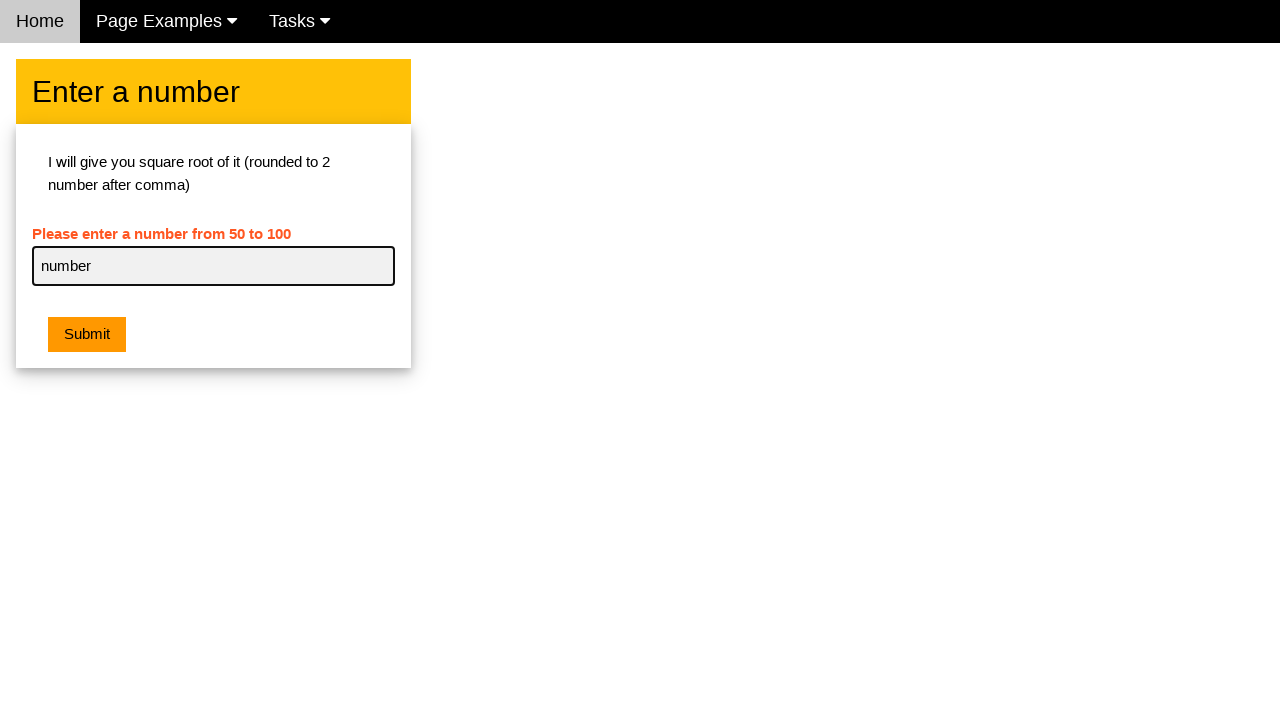

Clicked the submit button at (87, 335) on .w3-orange
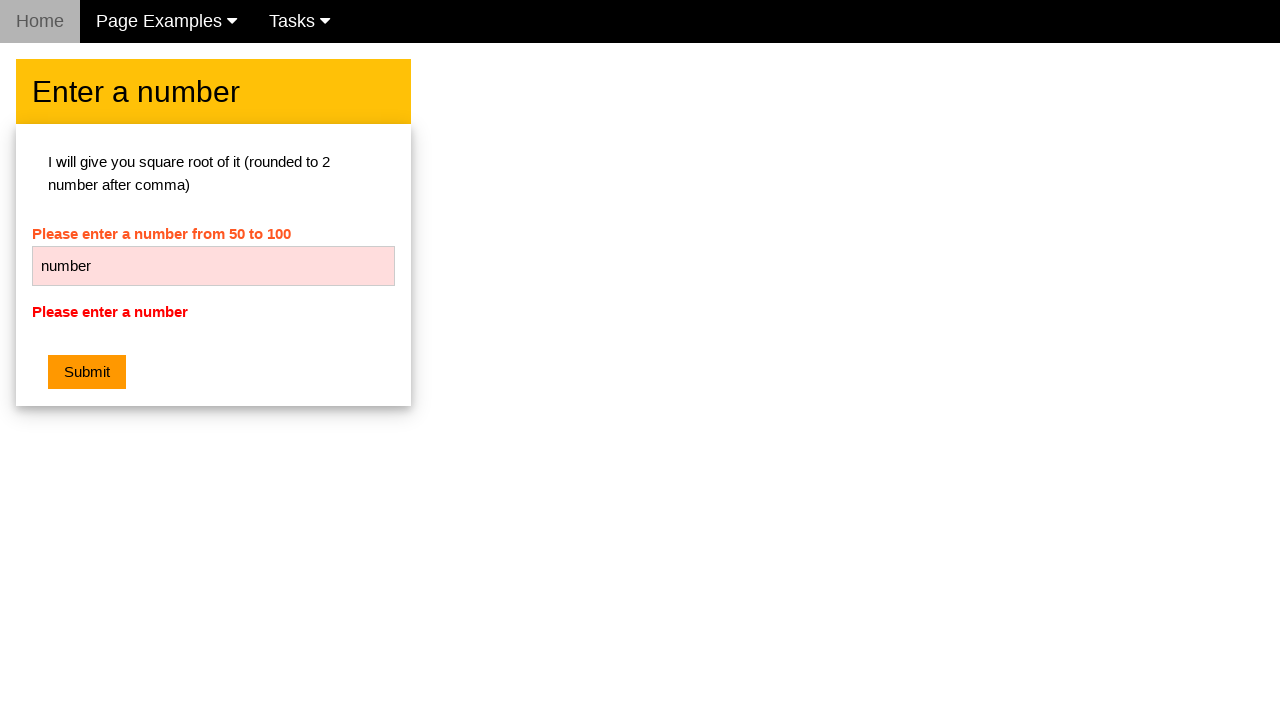

Error message appeared on screen
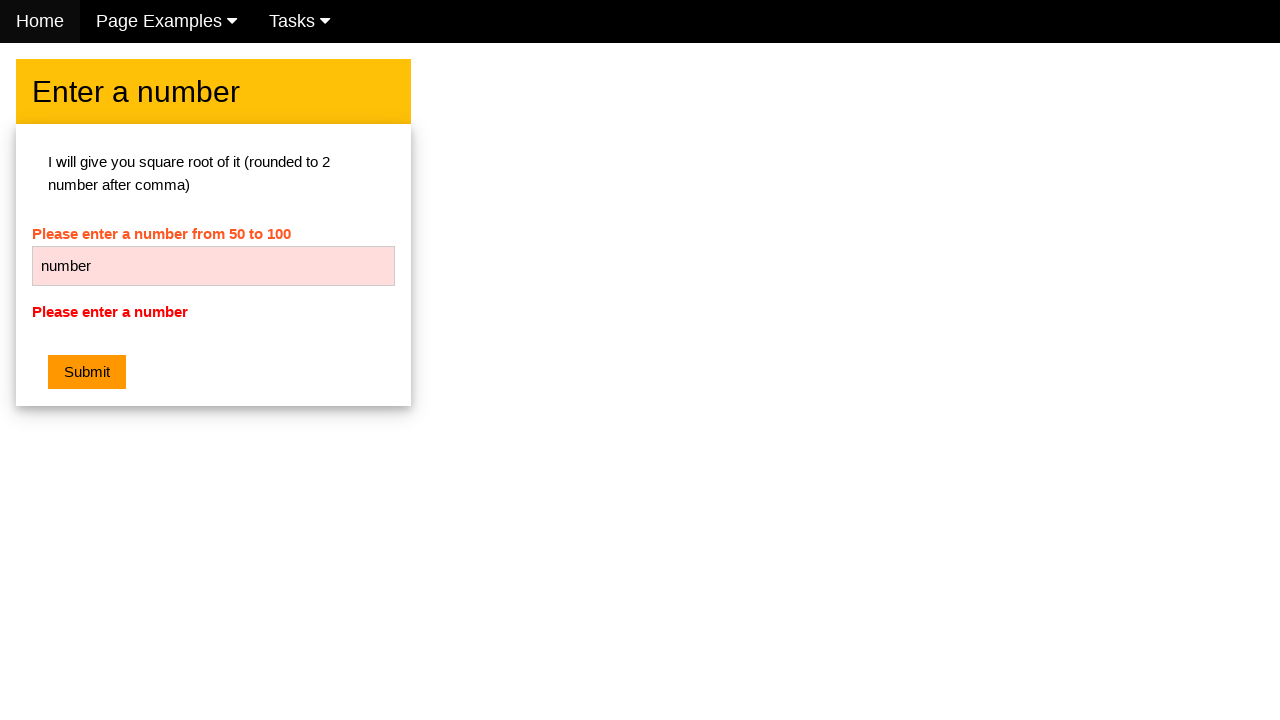

Retrieved error message text
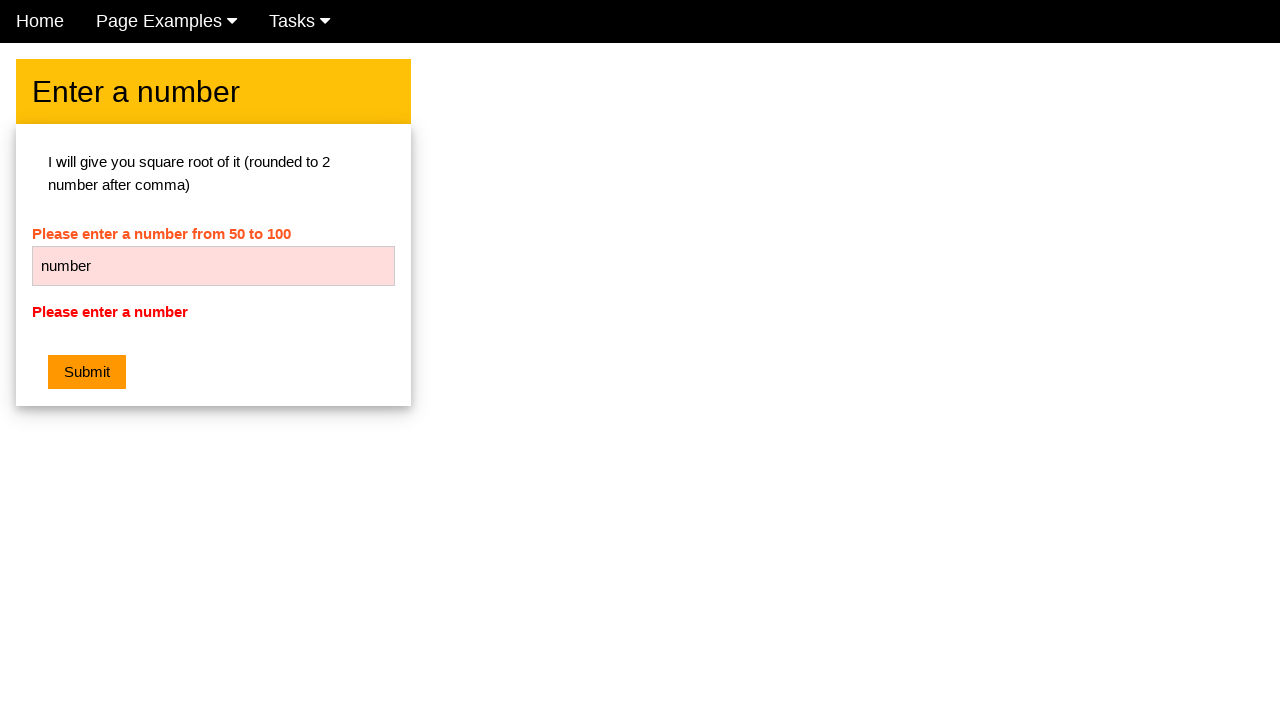

Verified error message is 'Please enter a number'
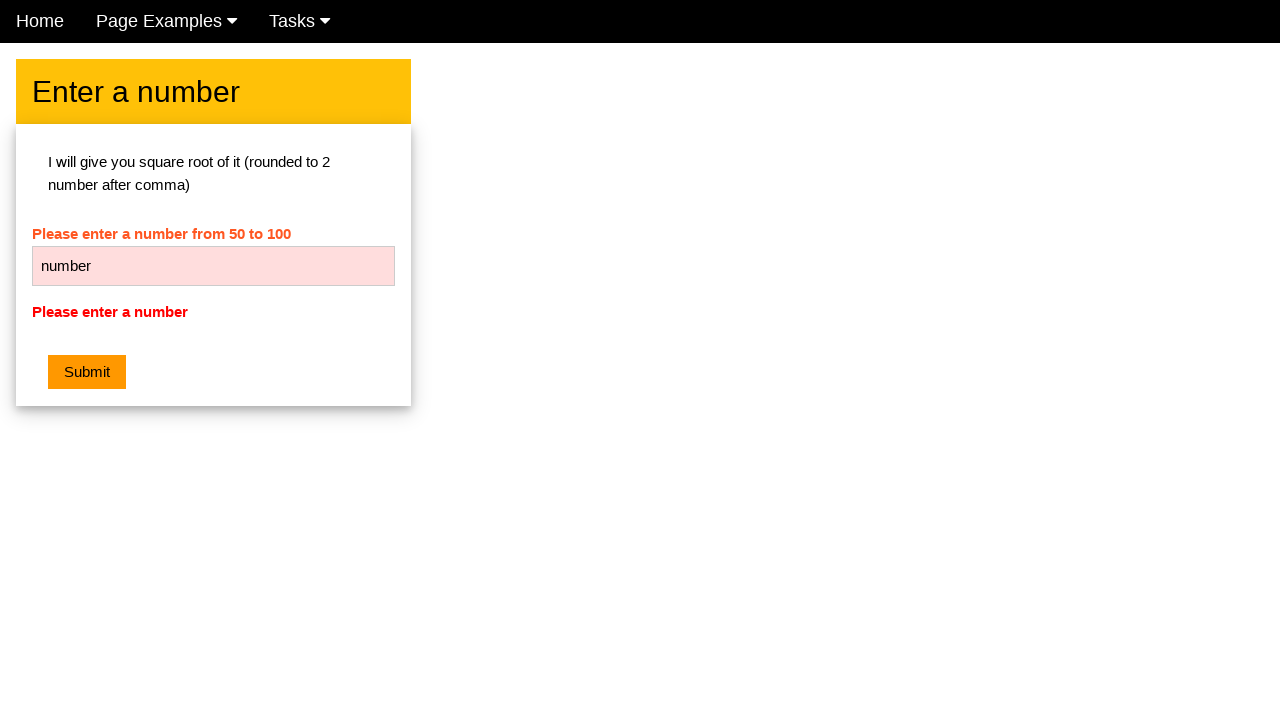

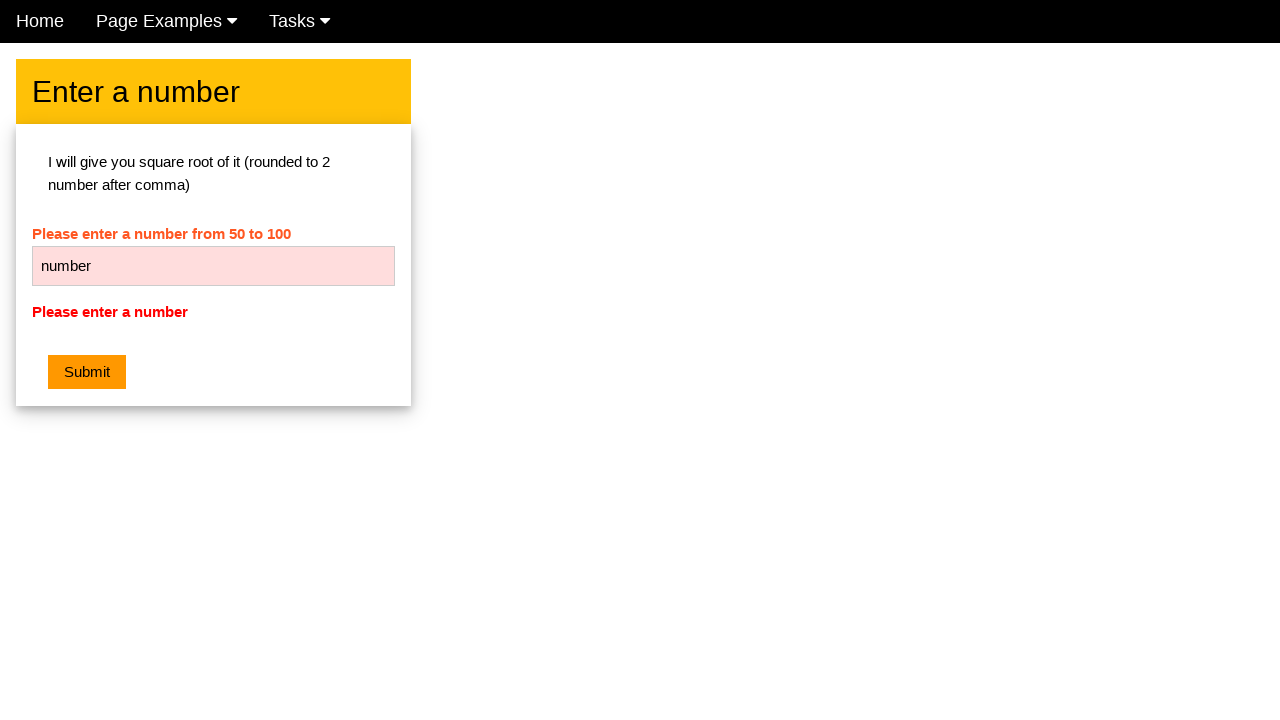